Tests double-click functionality on the DemoQA buttons page by performing a double-click action on a specific button element and verifying the interaction works.

Starting URL: https://demoqa.com/buttons

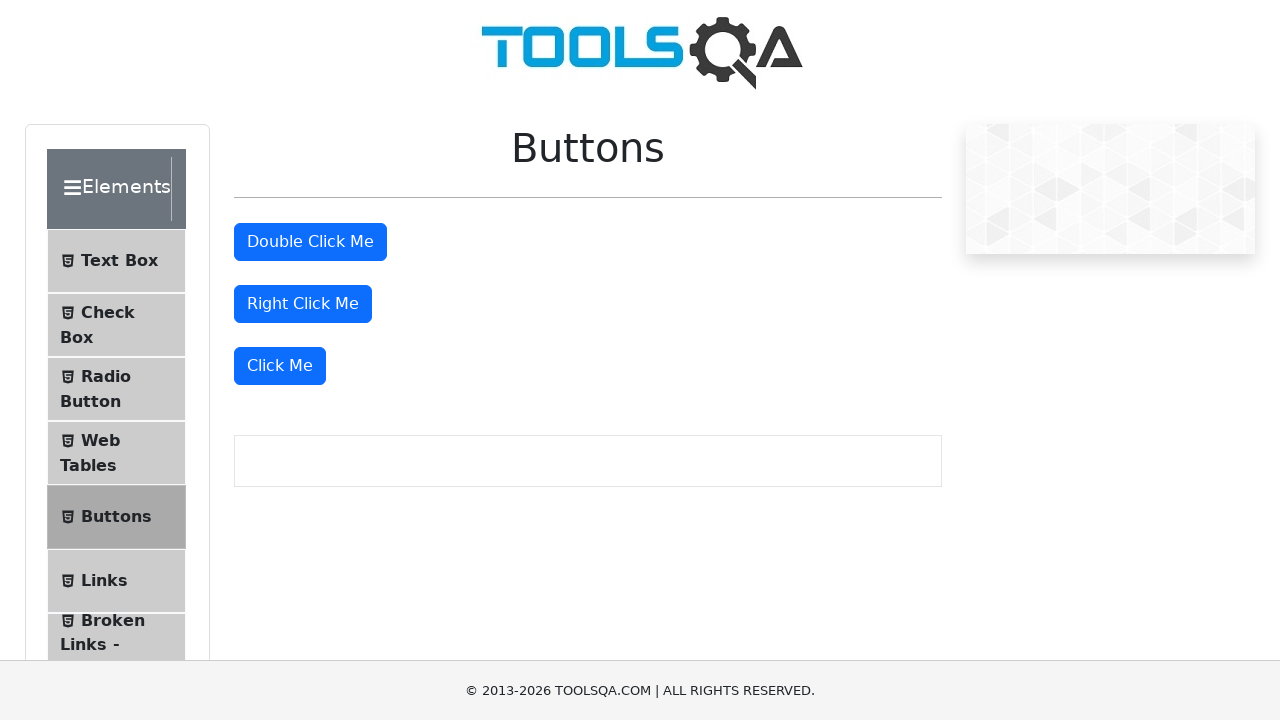

Waited for double-click button to load on DemoQA buttons page
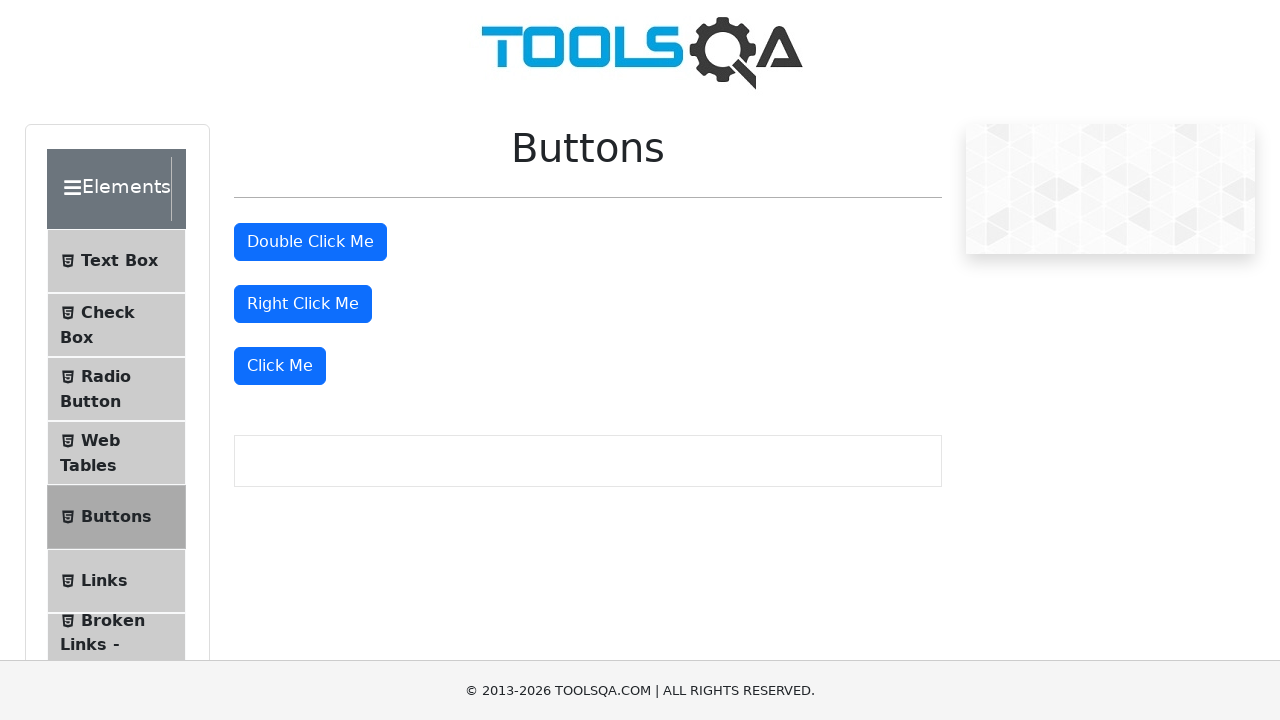

Performed double-click action on the button element at (310, 242) on #doubleClickBtn
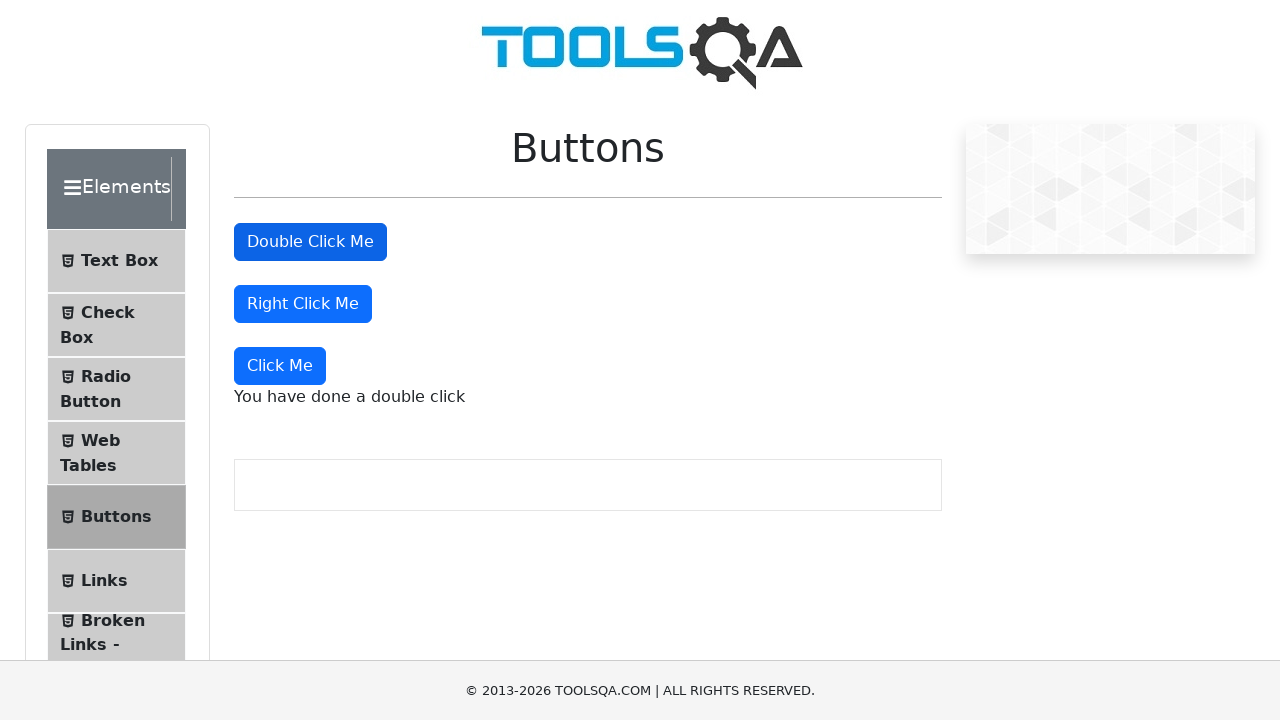

Double-click message appeared, confirming the action was successful
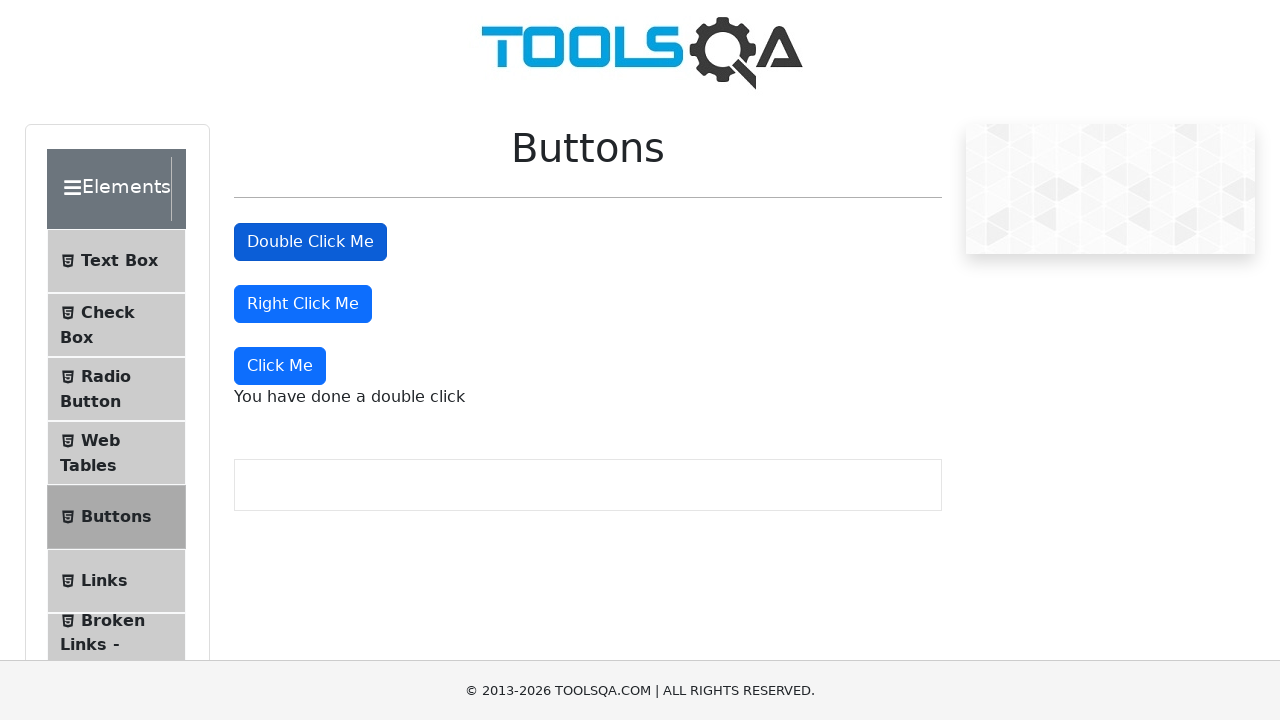

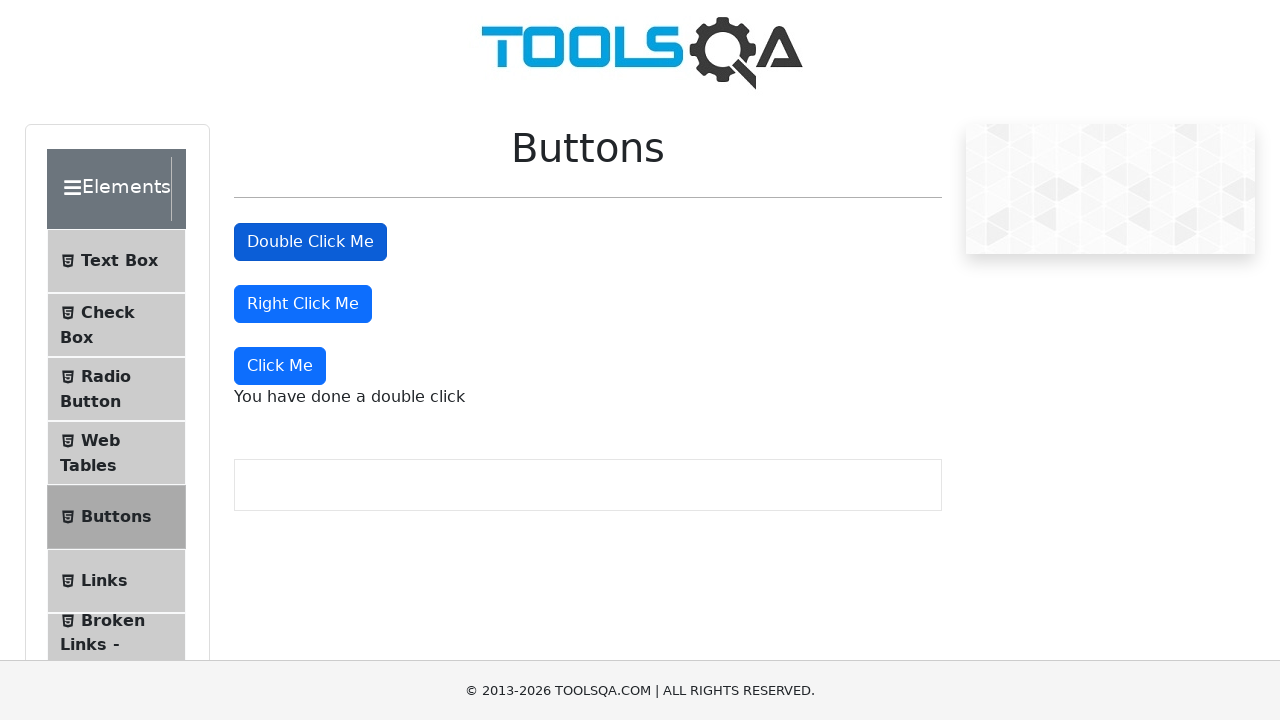